Tests selecting a radio button by clicking the male option

Starting URL: https://ultimateqa.com/simple-html-elements-for-automation/

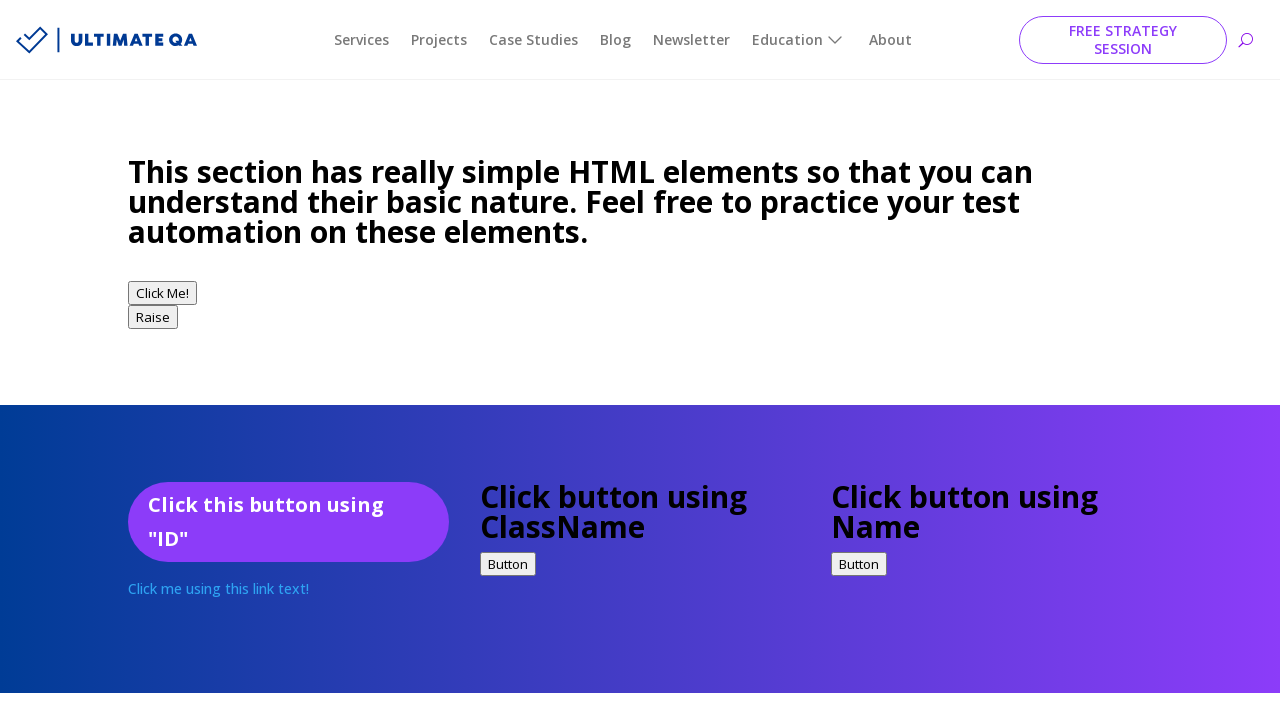

Clicked the male radio button at (140, 360) on input[type='radio'][value='male']
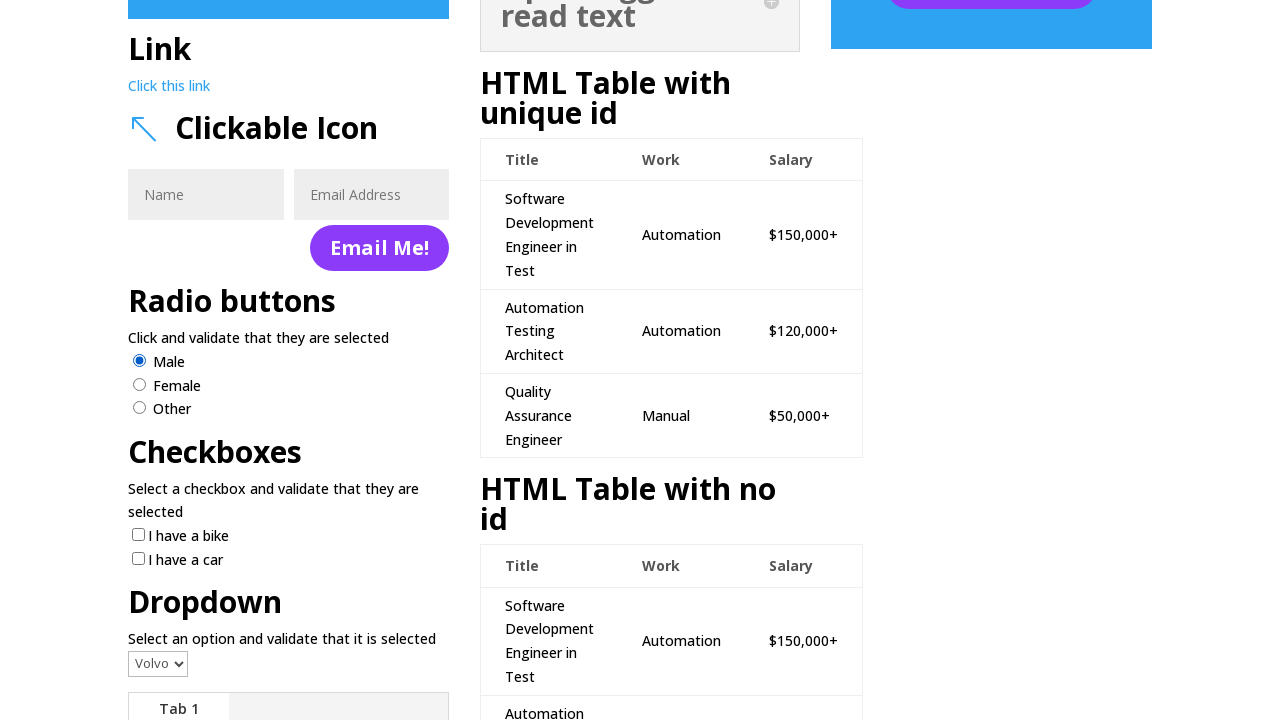

Verified the male radio button is checked
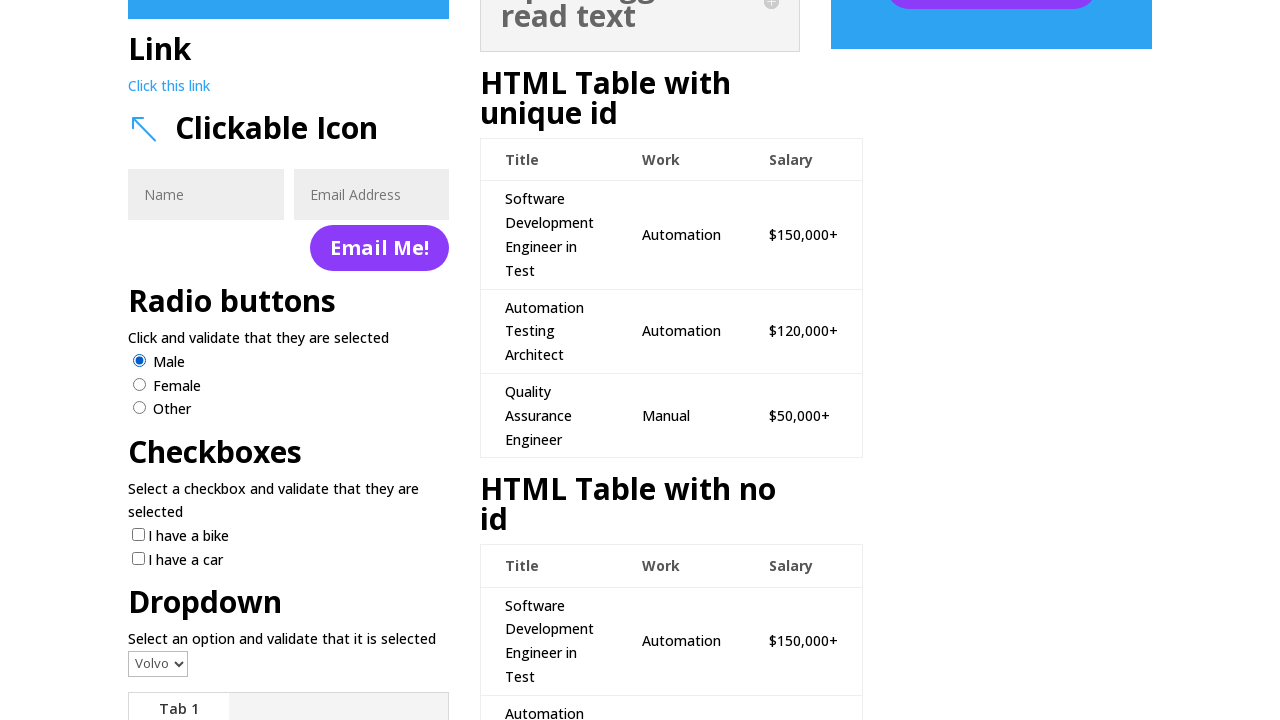

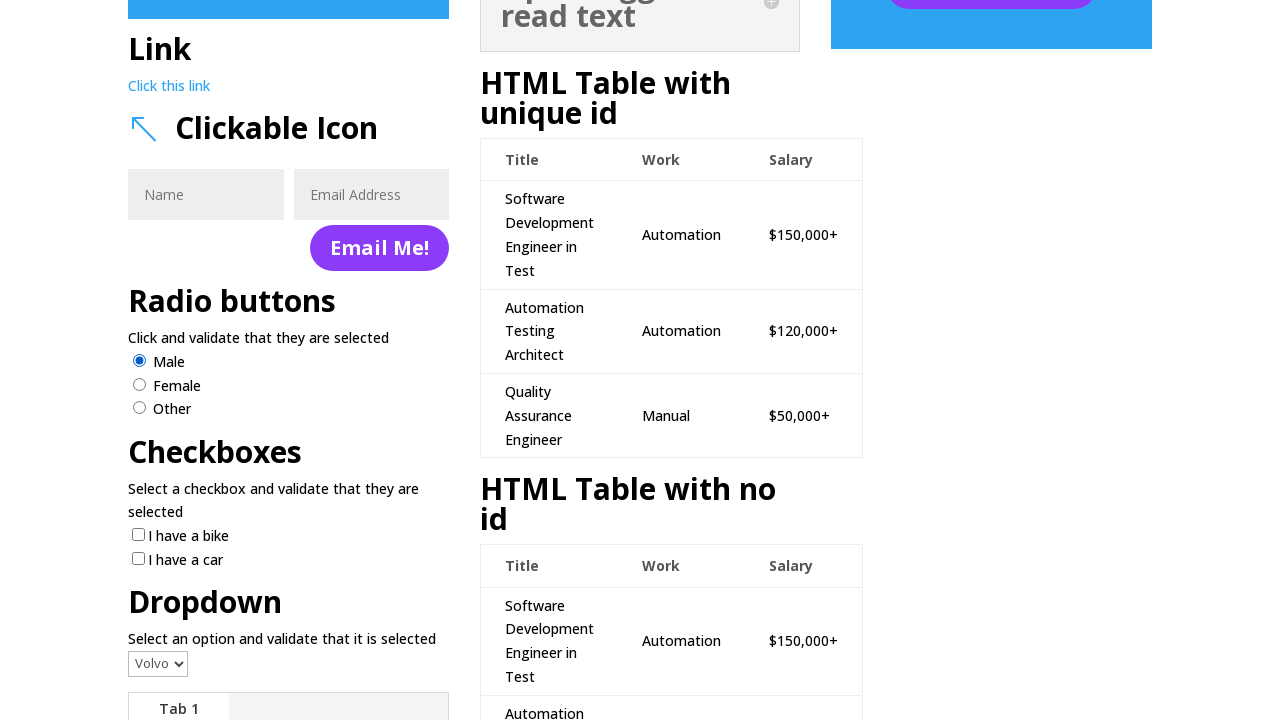